Navigates to MetLife website, clicks on the Solutions tab, and then clicks on the Dental menu option

Starting URL: https://www.metlife.com/

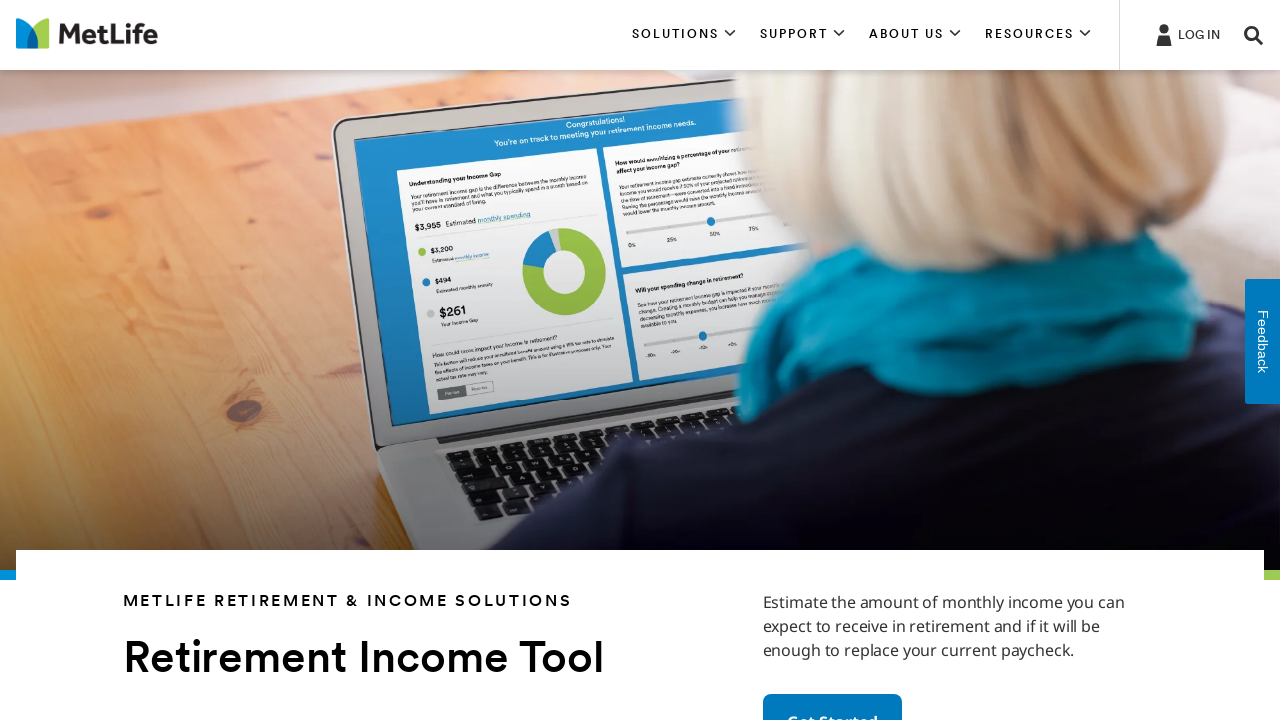

Navigated to MetLife website
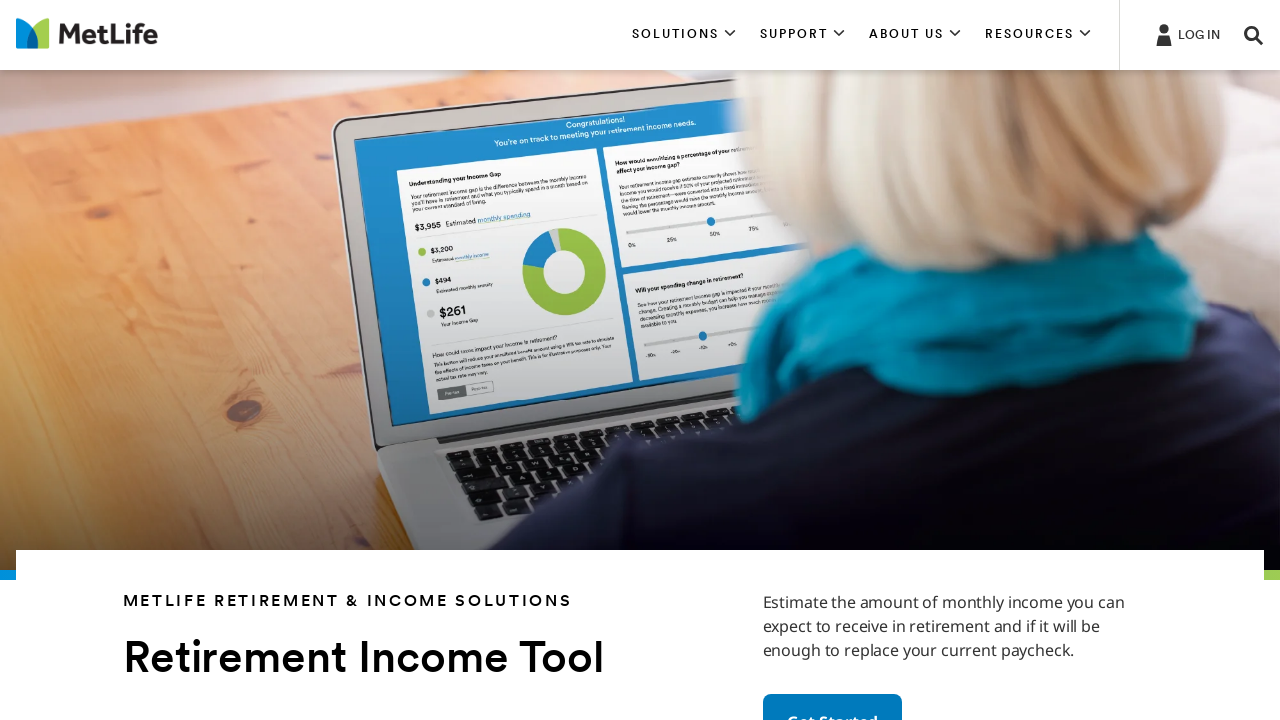

Clicked on the Solutions tab at (684, 35) on xpath=//*[@aria-controls='section1']
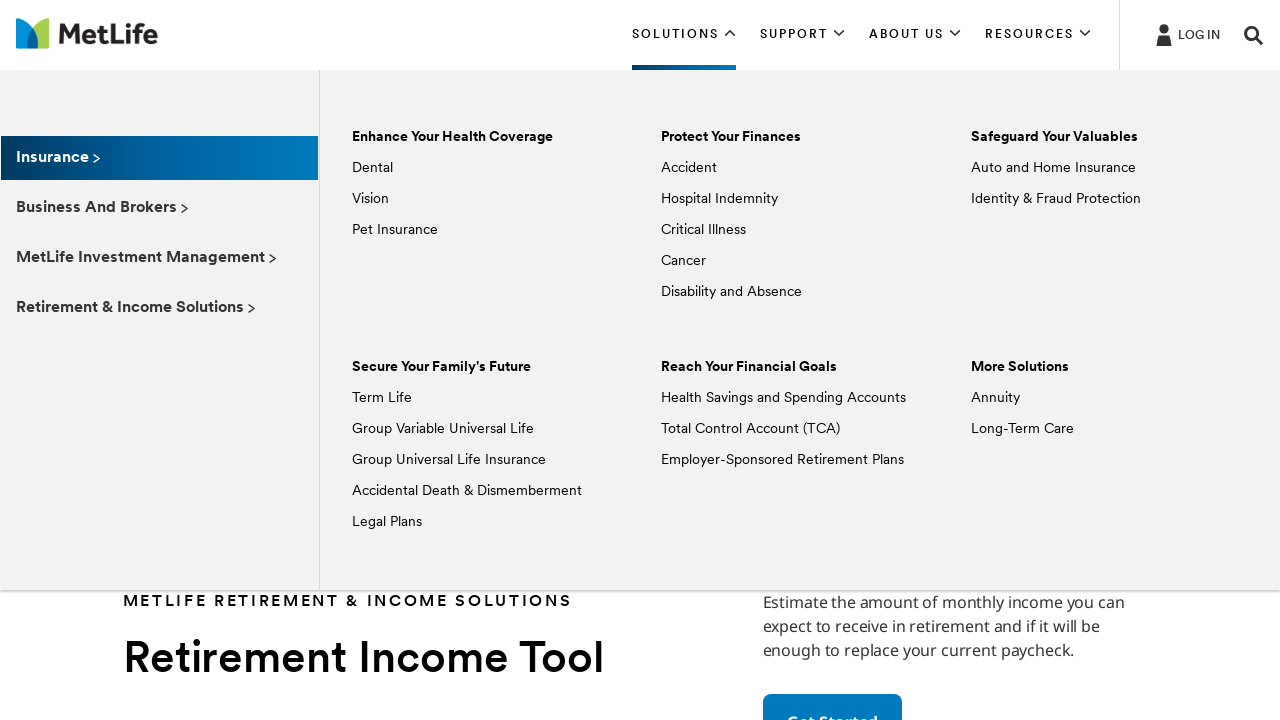

Clicked on the Dental menu option at (372, 168) on xpath=//*[text()='Dental']
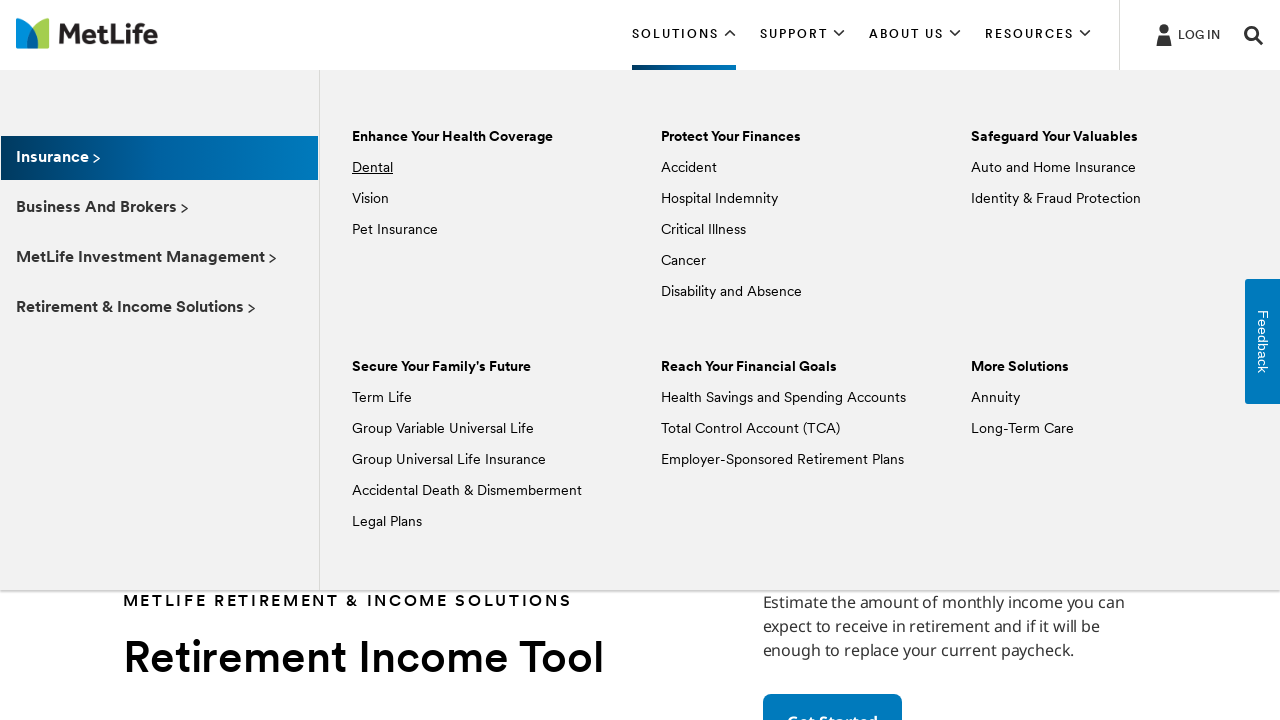

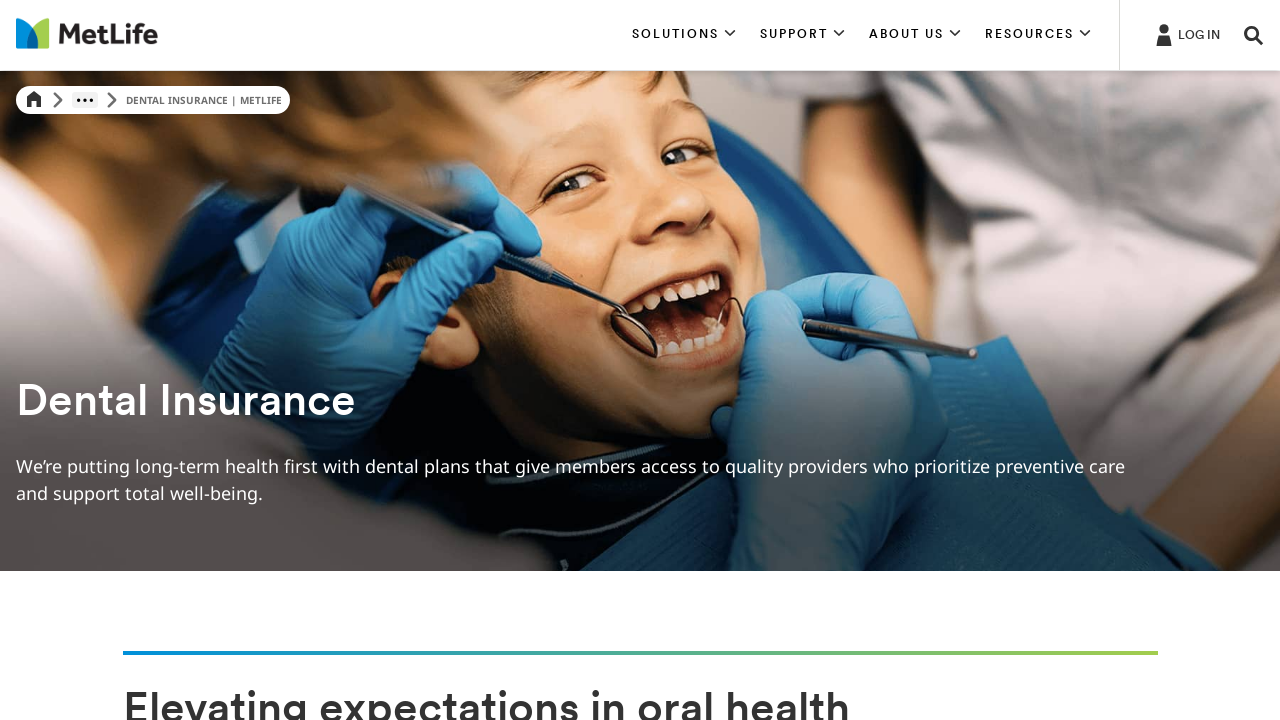